Tests dynamic controls page by clicking Remove button, verifying "It's gone!" message appears, then clicking Add button and verifying "It's back!" message appears

Starting URL: https://the-internet.herokuapp.com/dynamic_controls

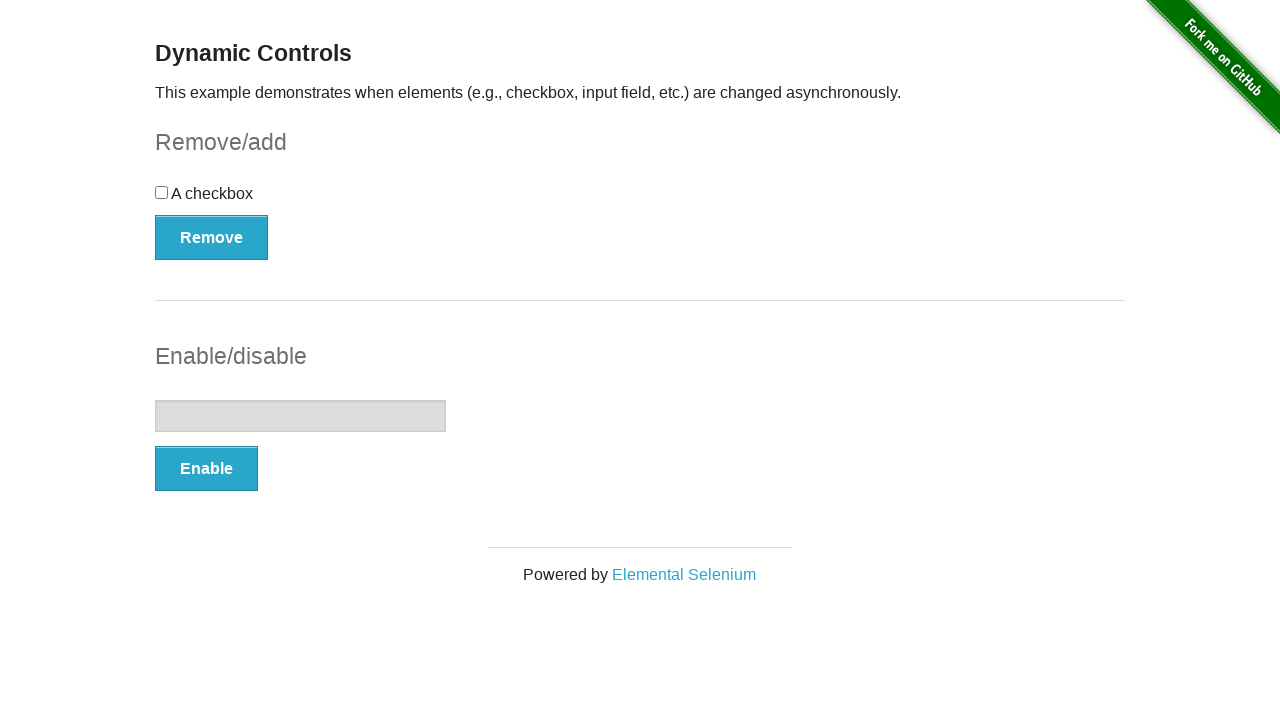

Clicked Remove button at (212, 237) on xpath=//button[.='Remove']
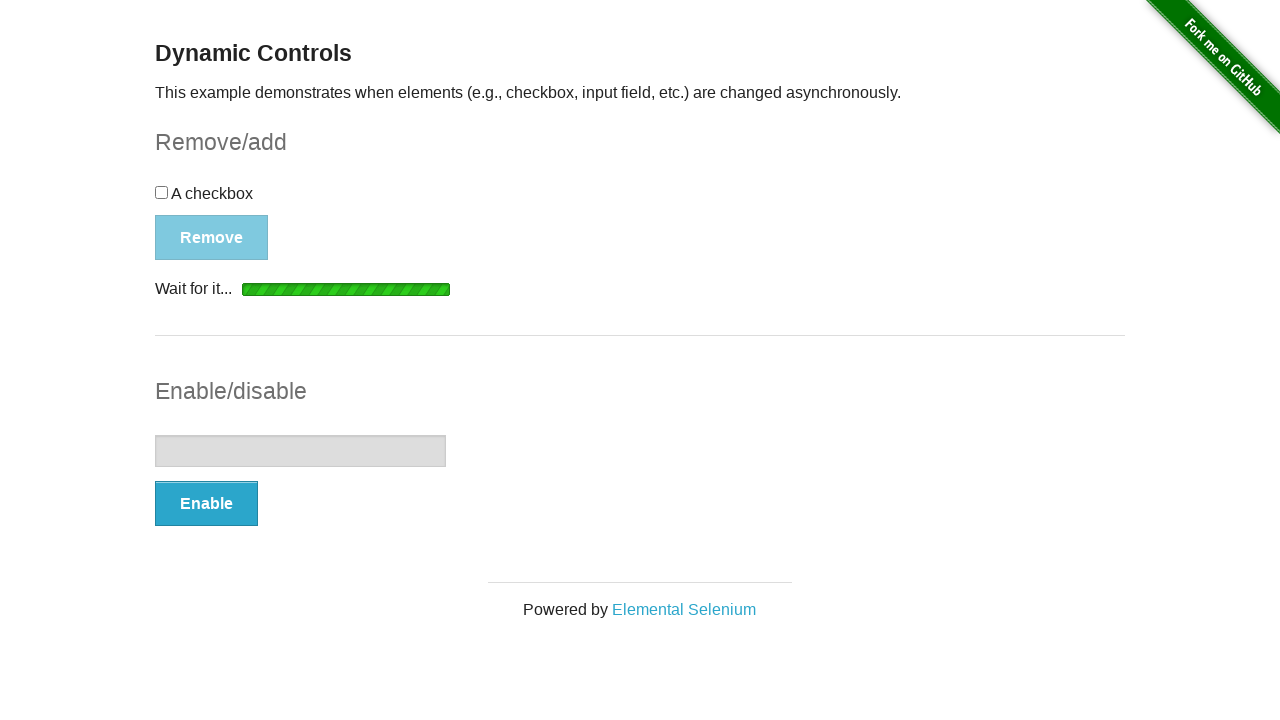

Verified 'It's gone!' message appeared
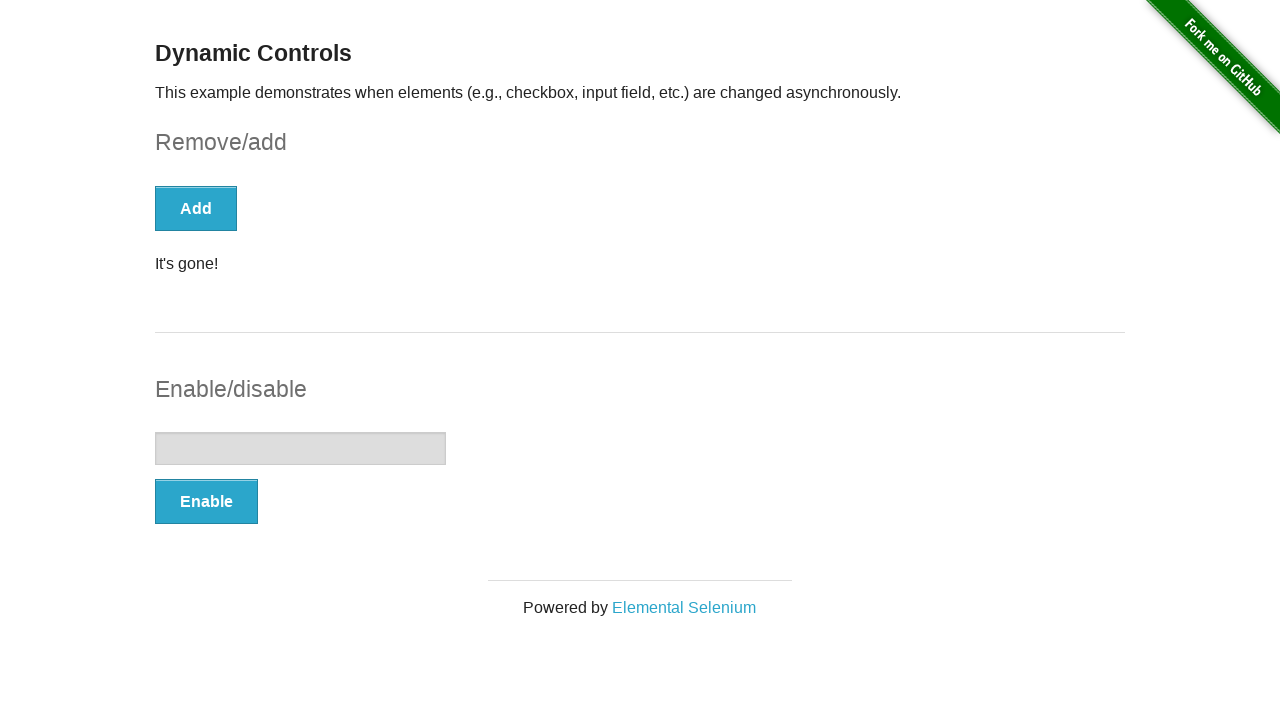

Clicked Add button at (196, 208) on xpath=//button[text()='Add']
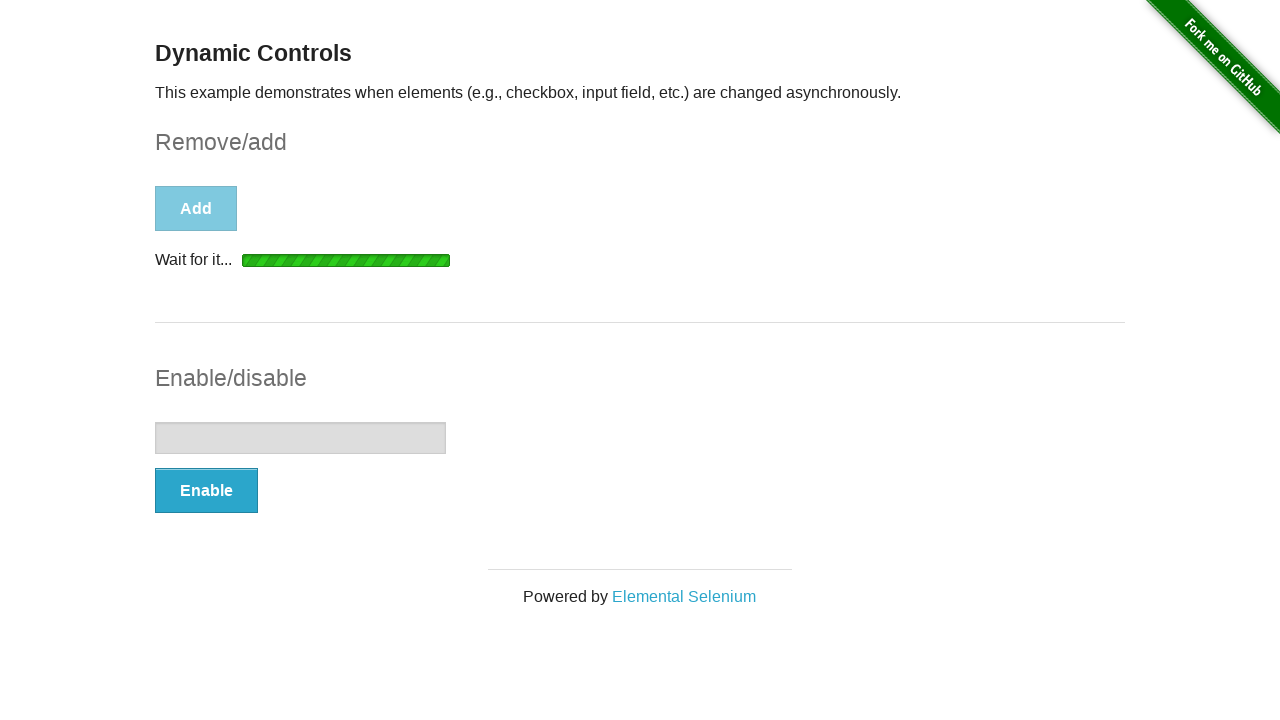

Verified 'It's back!' message appeared
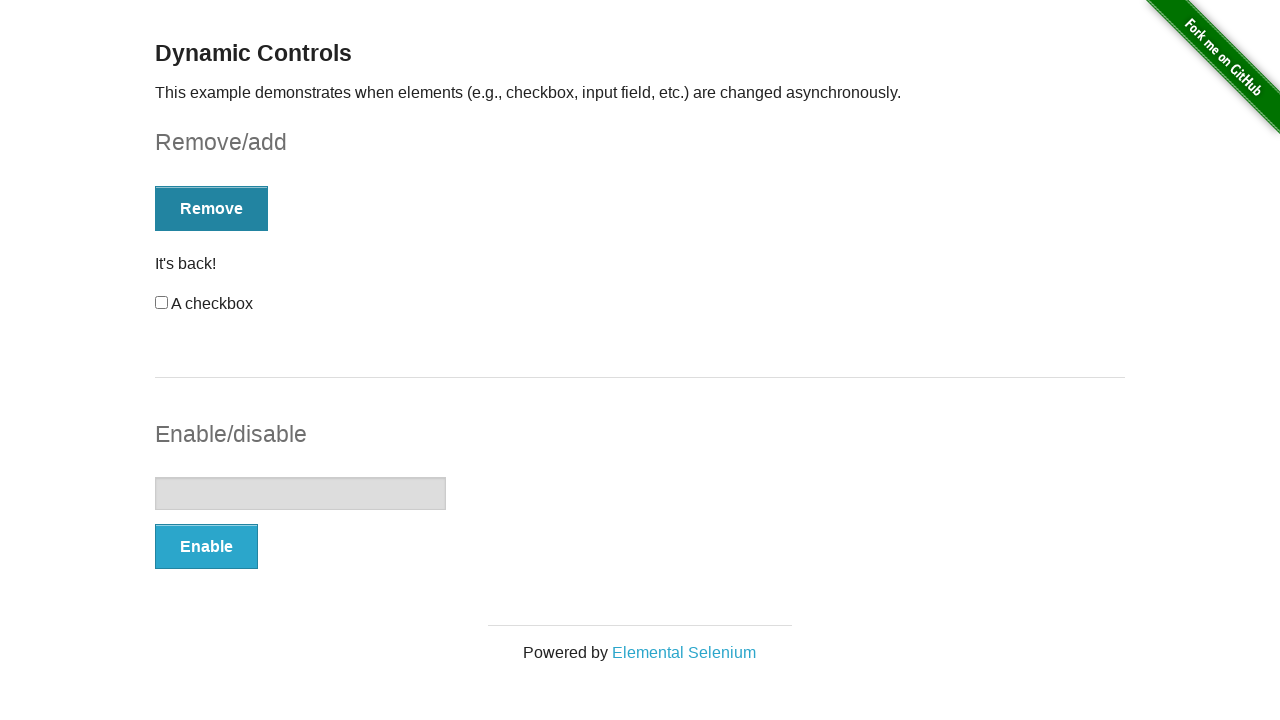

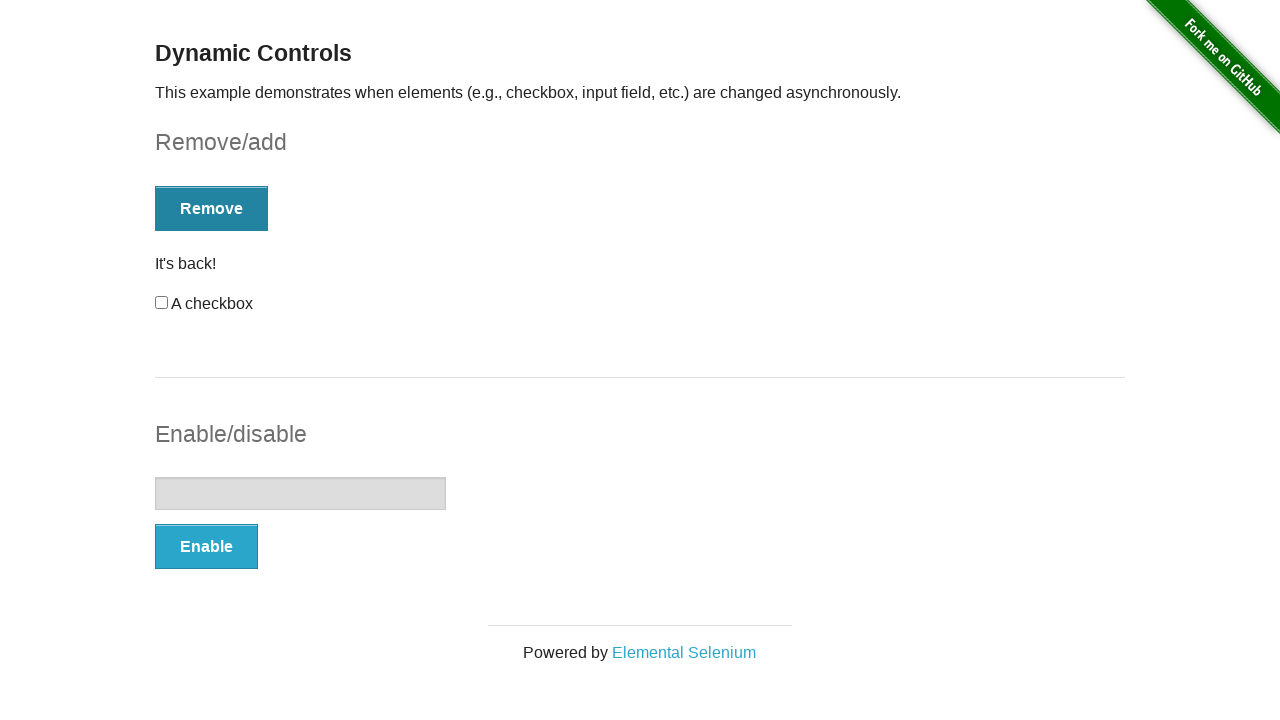